Tests pre-filled text field by replacing its content with new text.

Starting URL: https://seleniumbase.io/demo_page

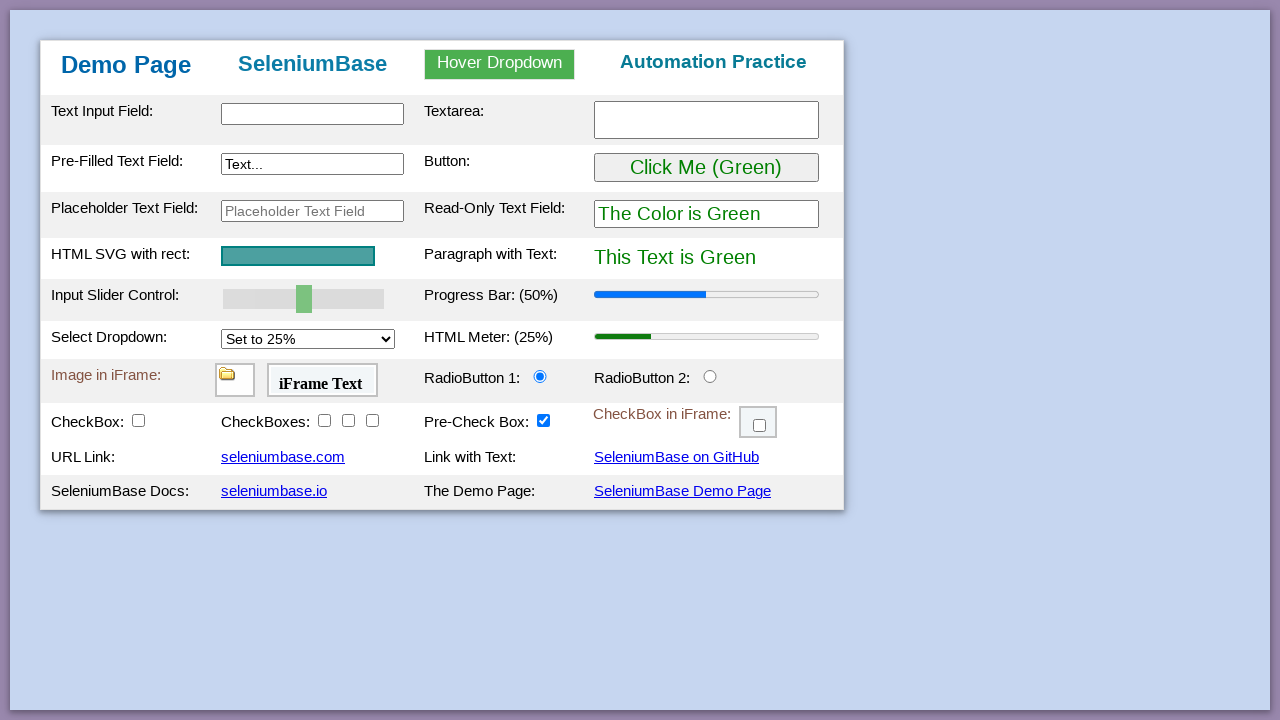

Waited for table body to load
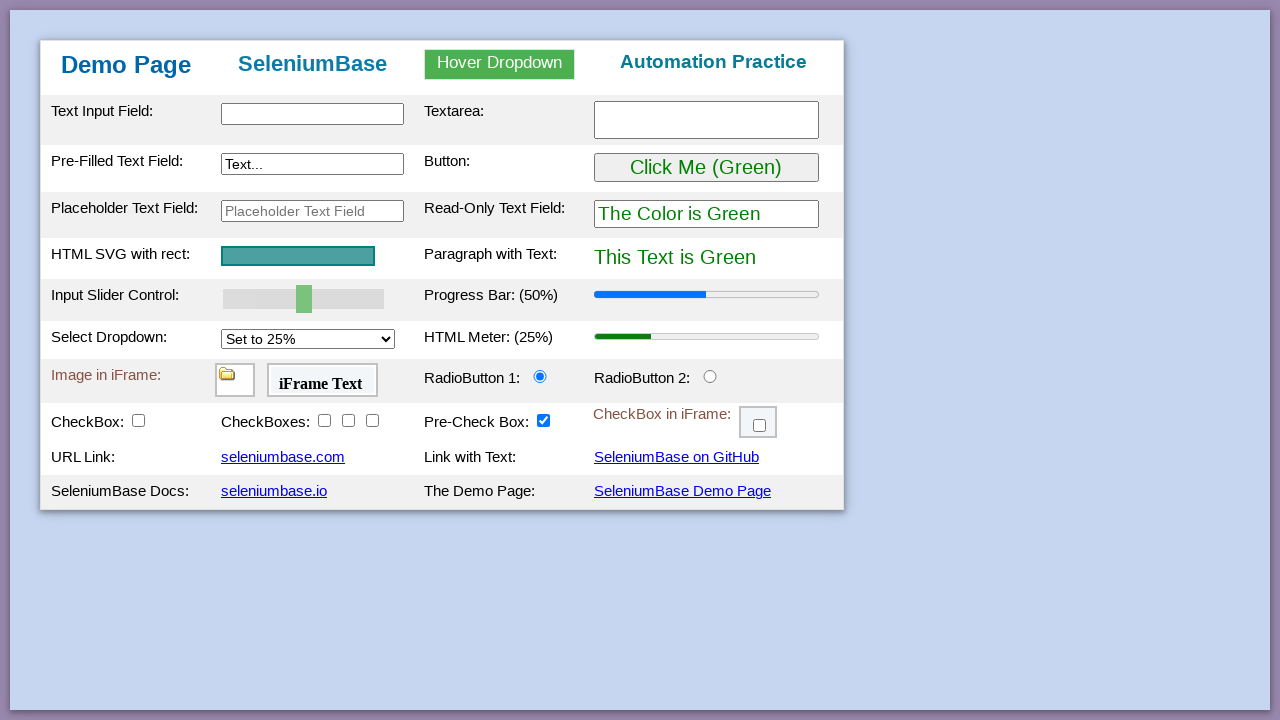

Cleared pre-filled text field #myTextInput2 on #myTextInput2
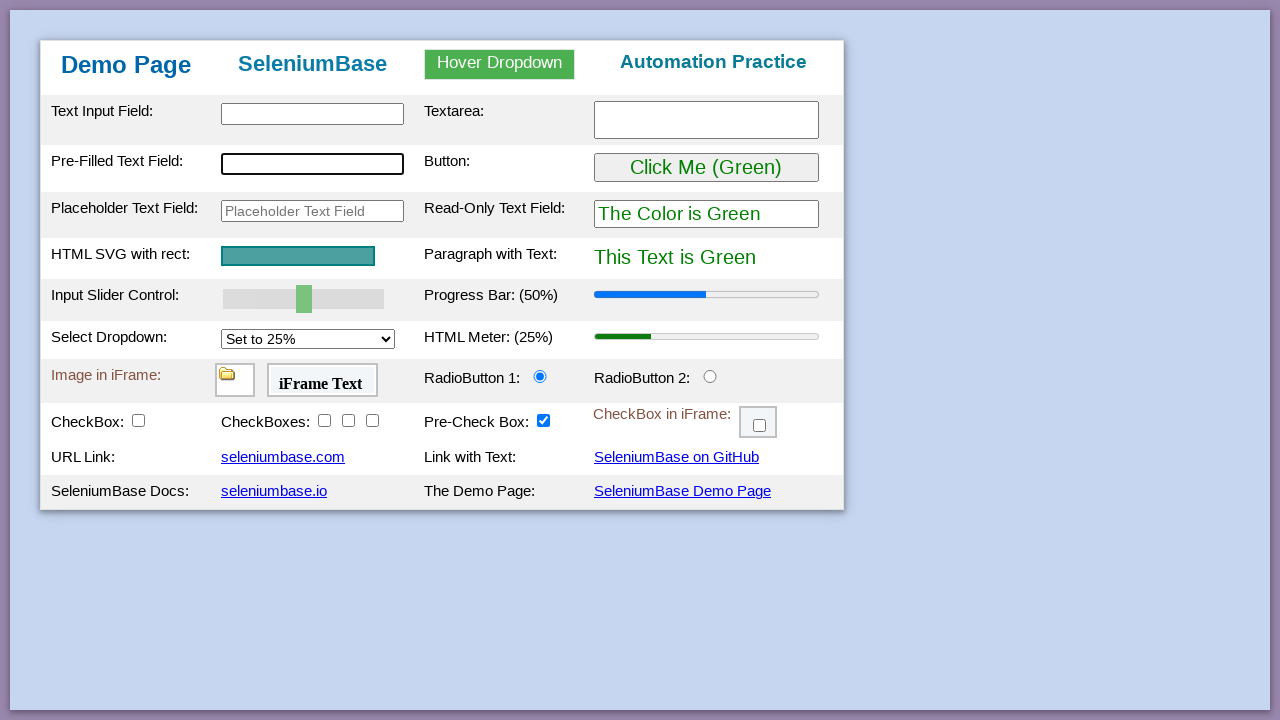

Filled text field #myTextInput2 with 'Hello World!' on #myTextInput2
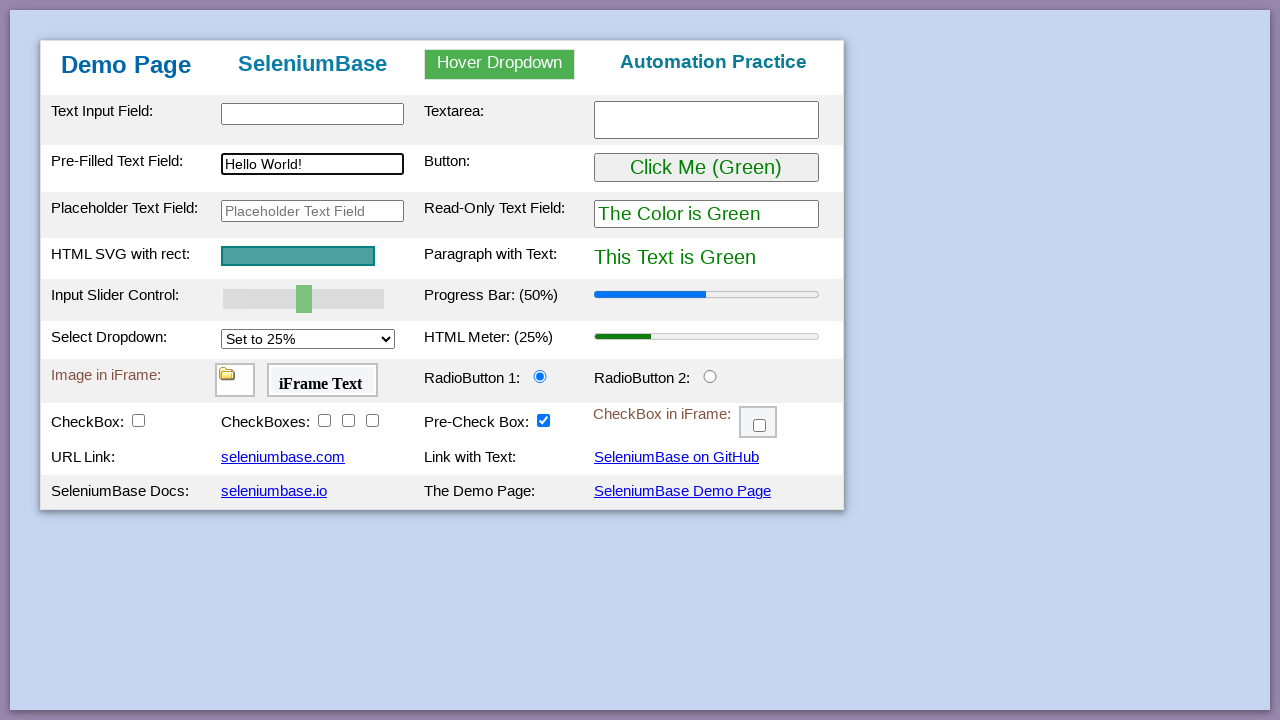

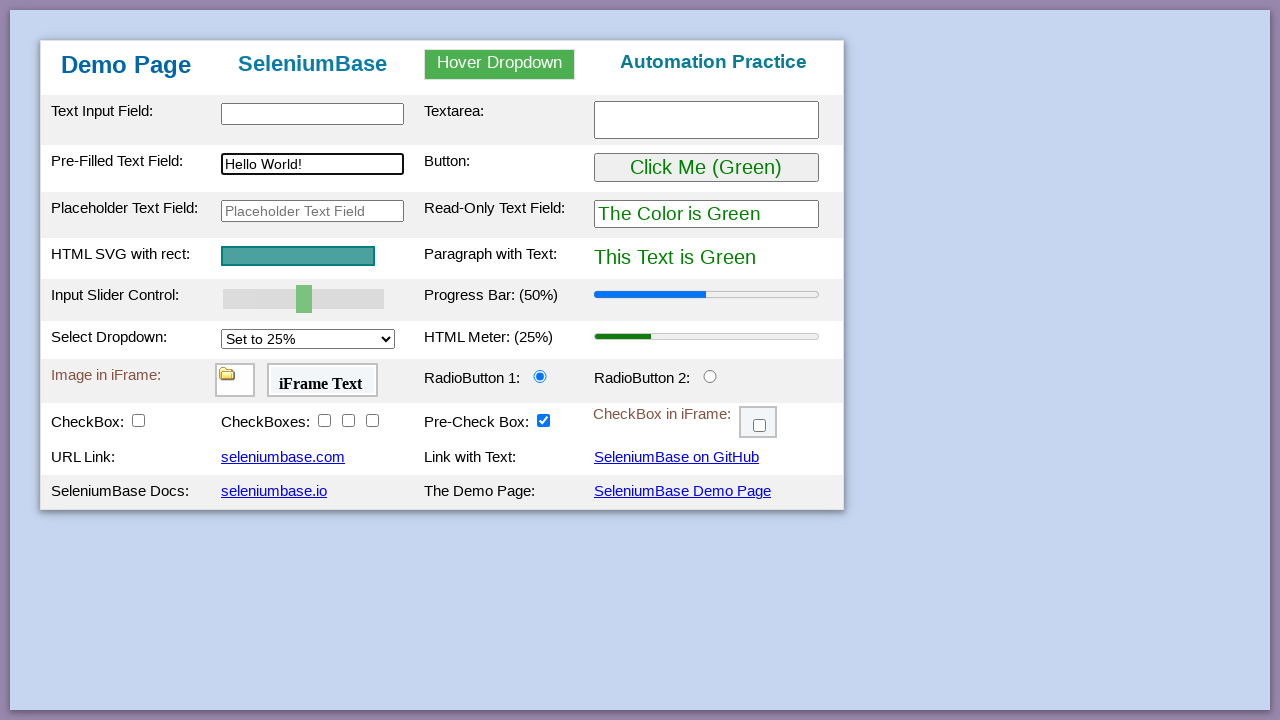